Tests handling of a simple OK alert by clicking the alert button and accepting the alert

Starting URL: https://demoqa.com/alerts

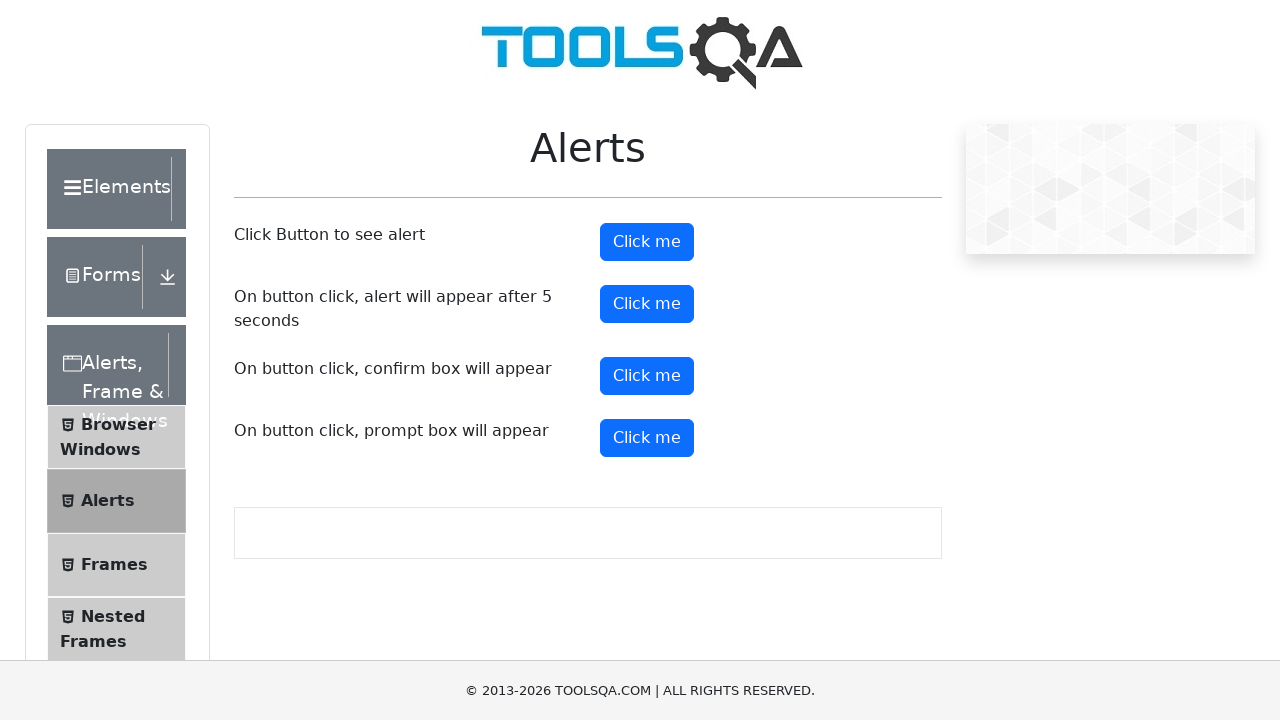

Clicked alert button to trigger OK alert at (647, 242) on #alertButton
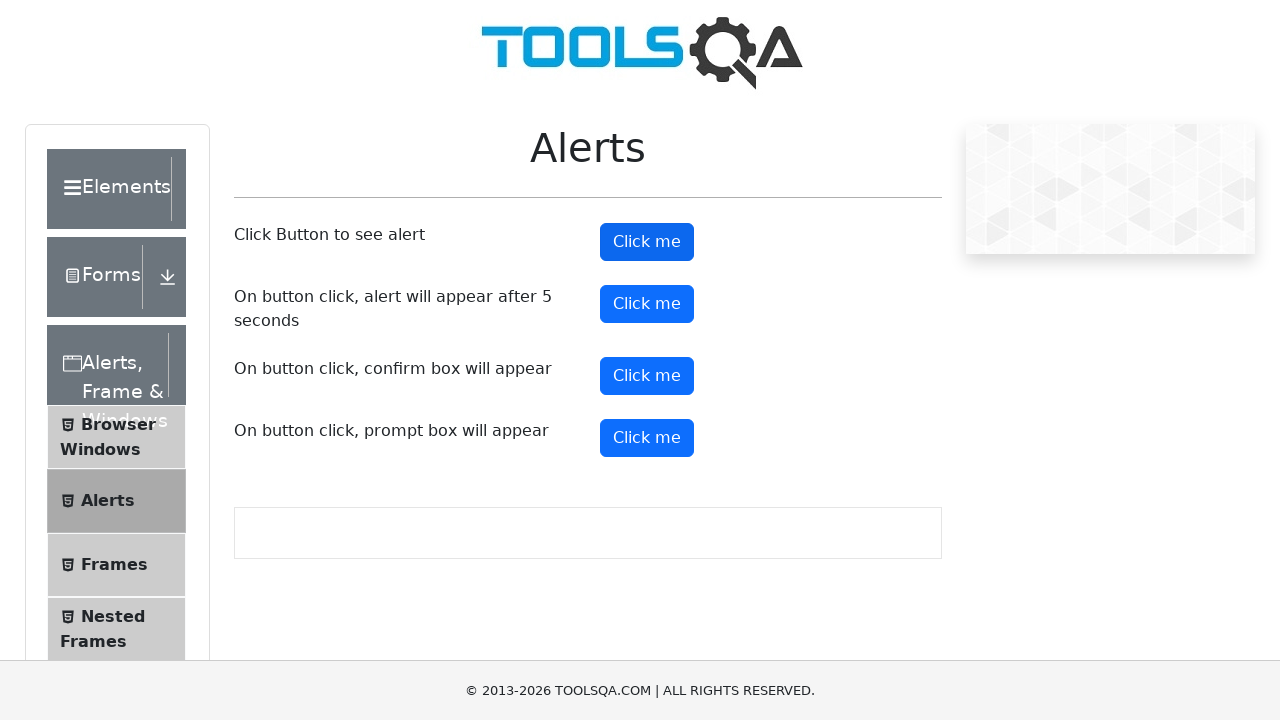

Set up dialog handler to accept the alert
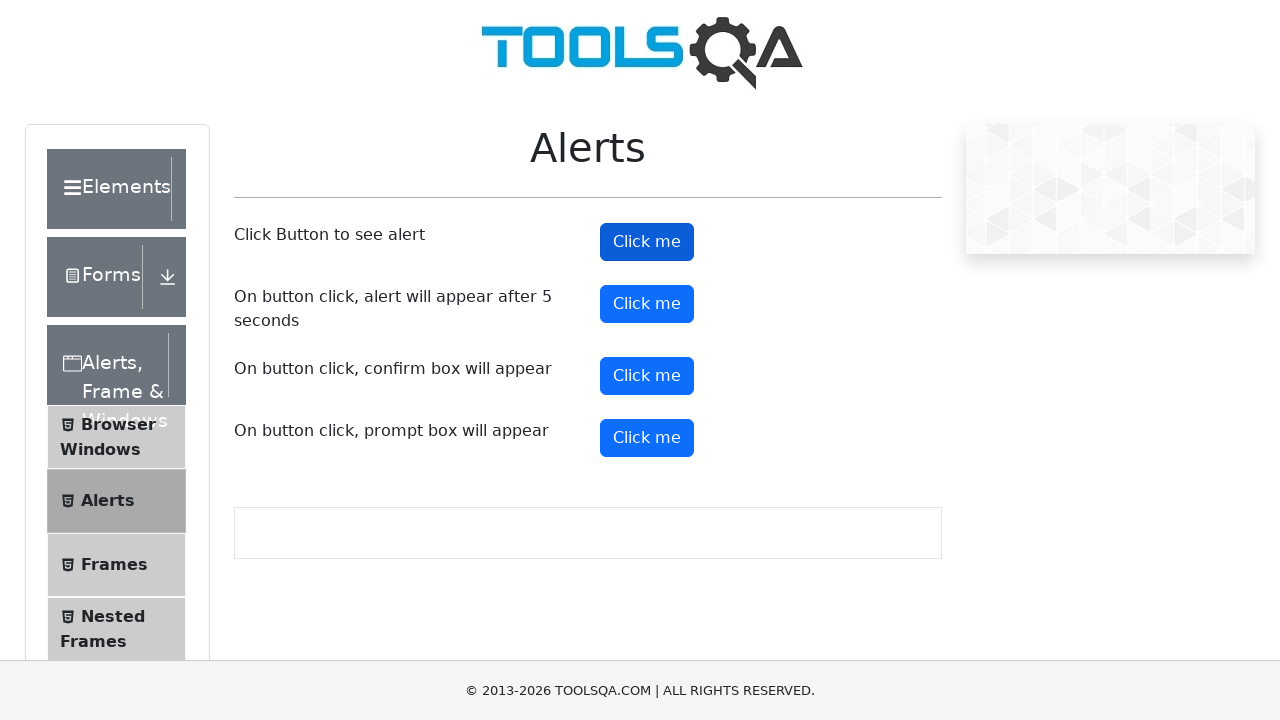

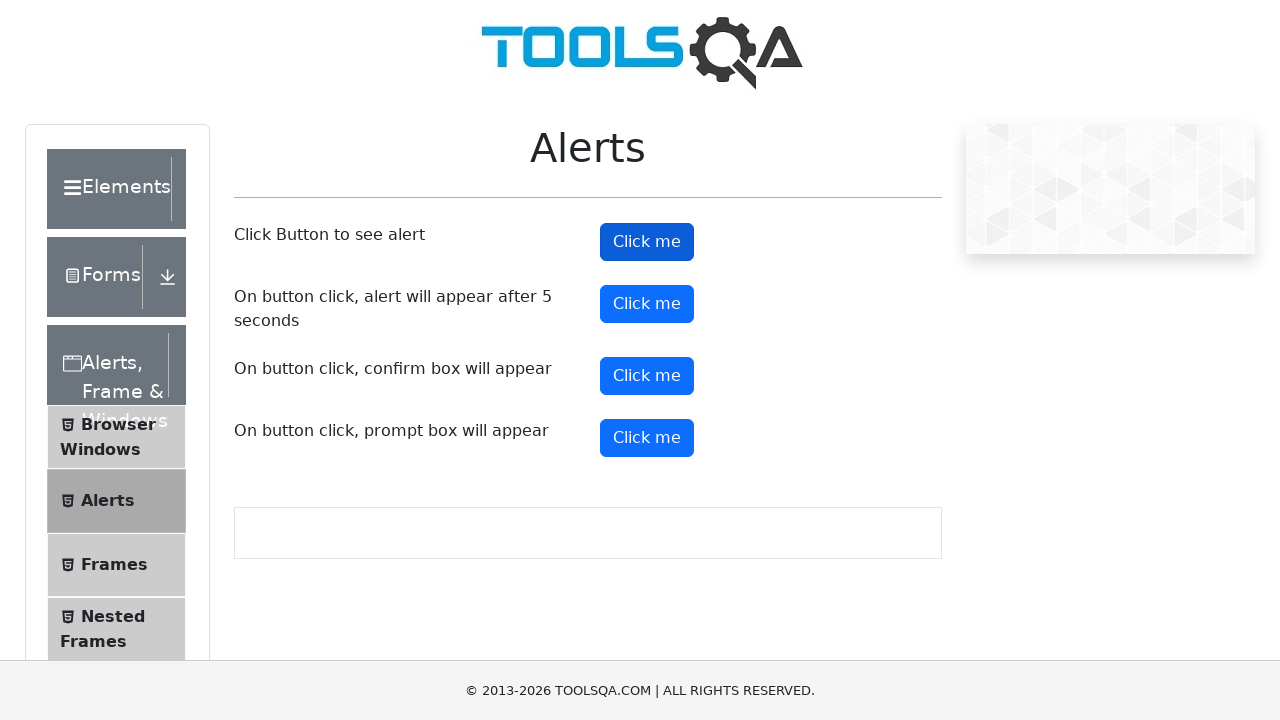